Tests the search functionality by typing 'cu' in the search field and verifying that 2 products are visible

Starting URL: https://rahulshettyacademy.com/seleniumPractise/#/

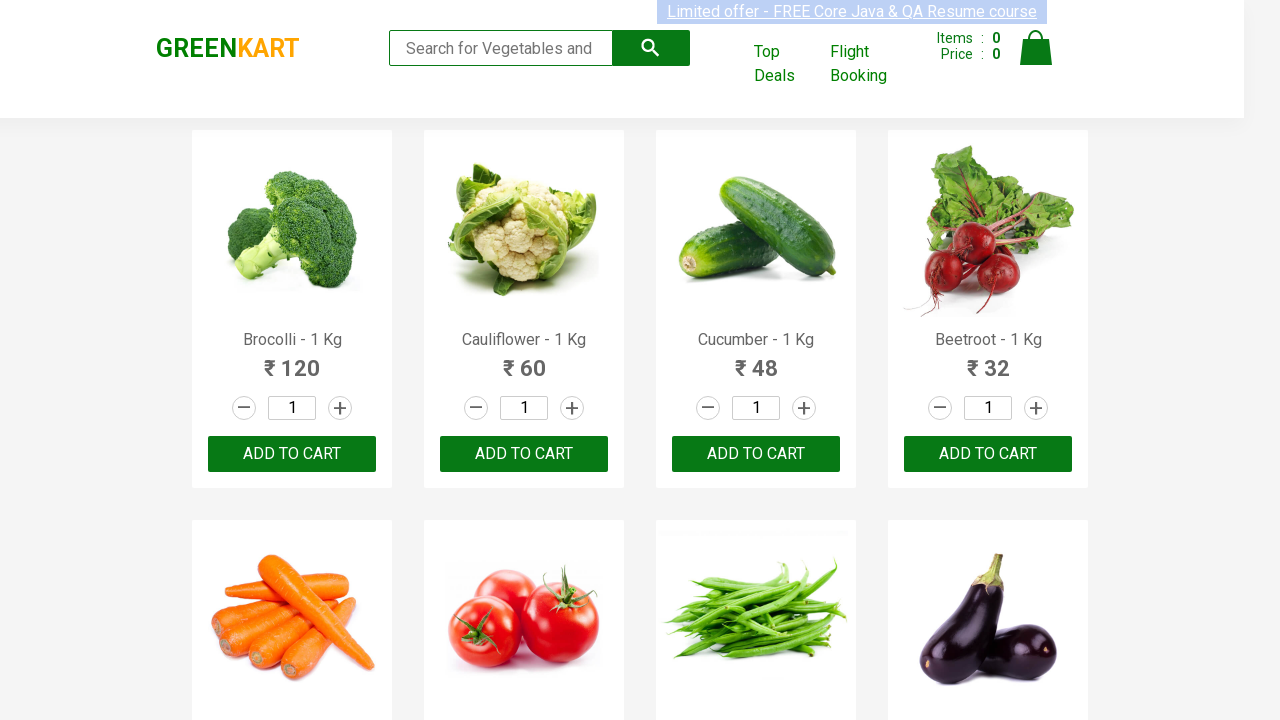

Typed 'cu' in the search field on .search-keyword
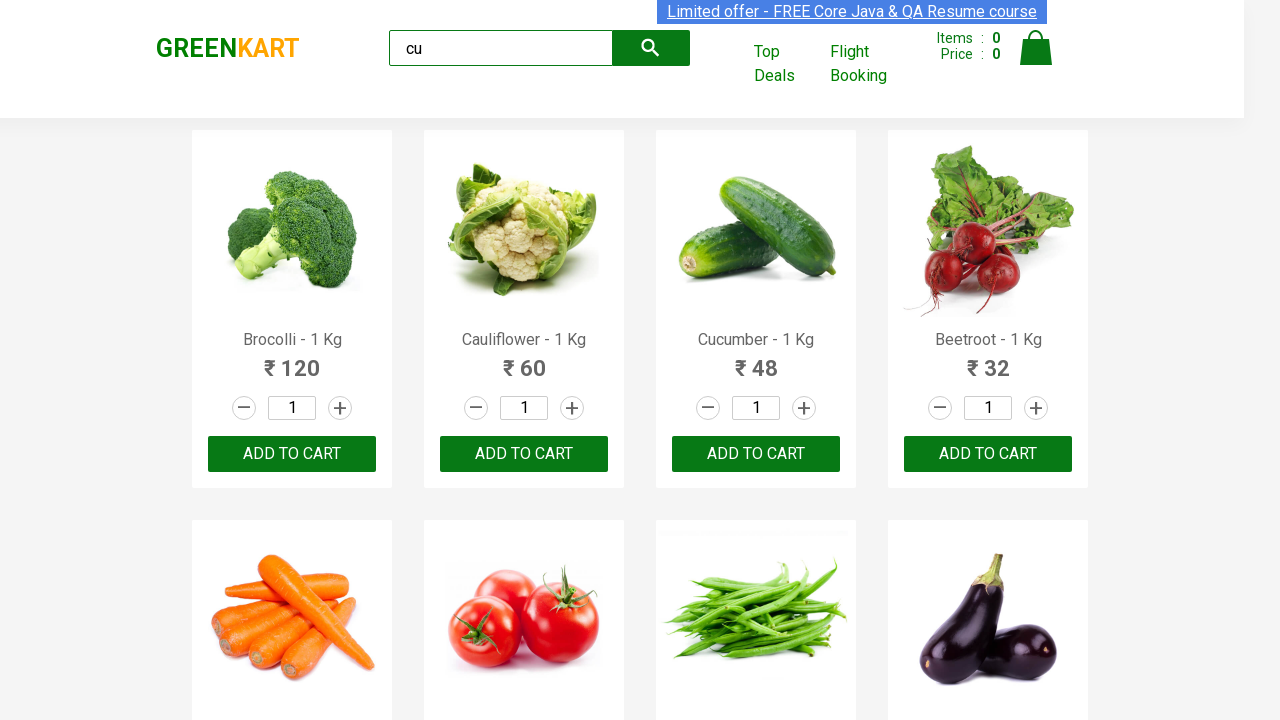

Waited for products to filter
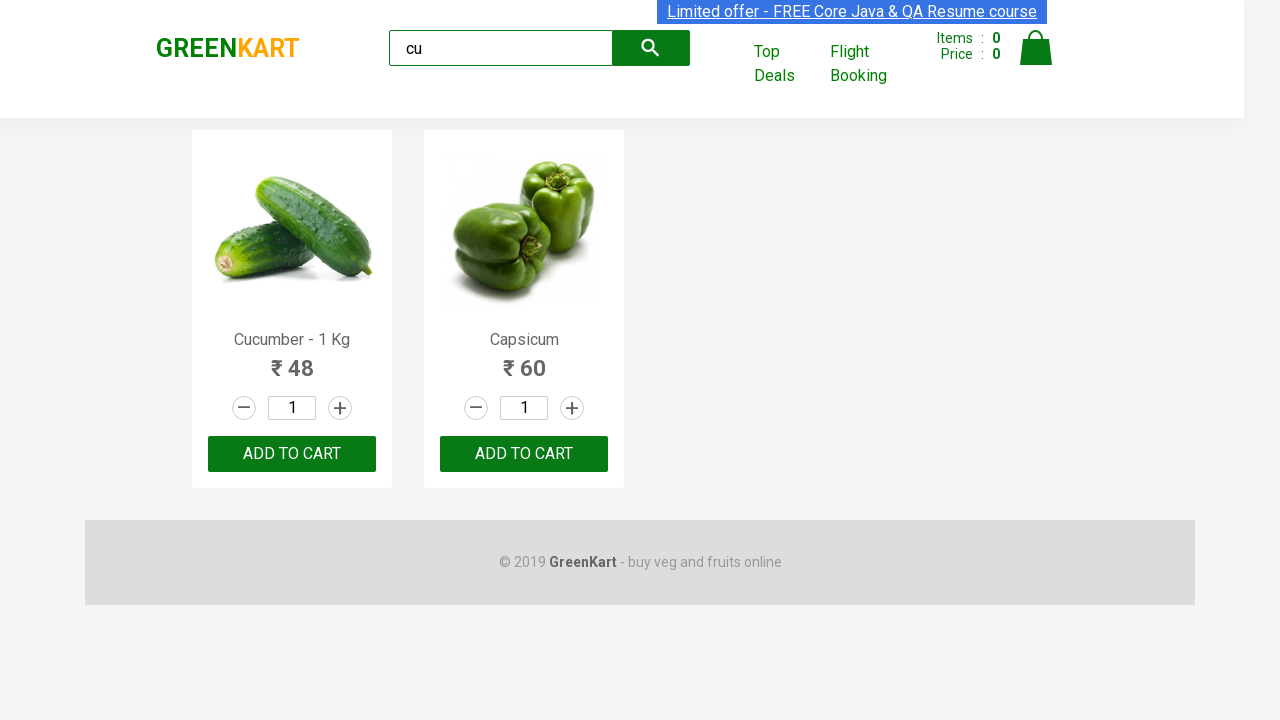

Verified that 2 products are visible
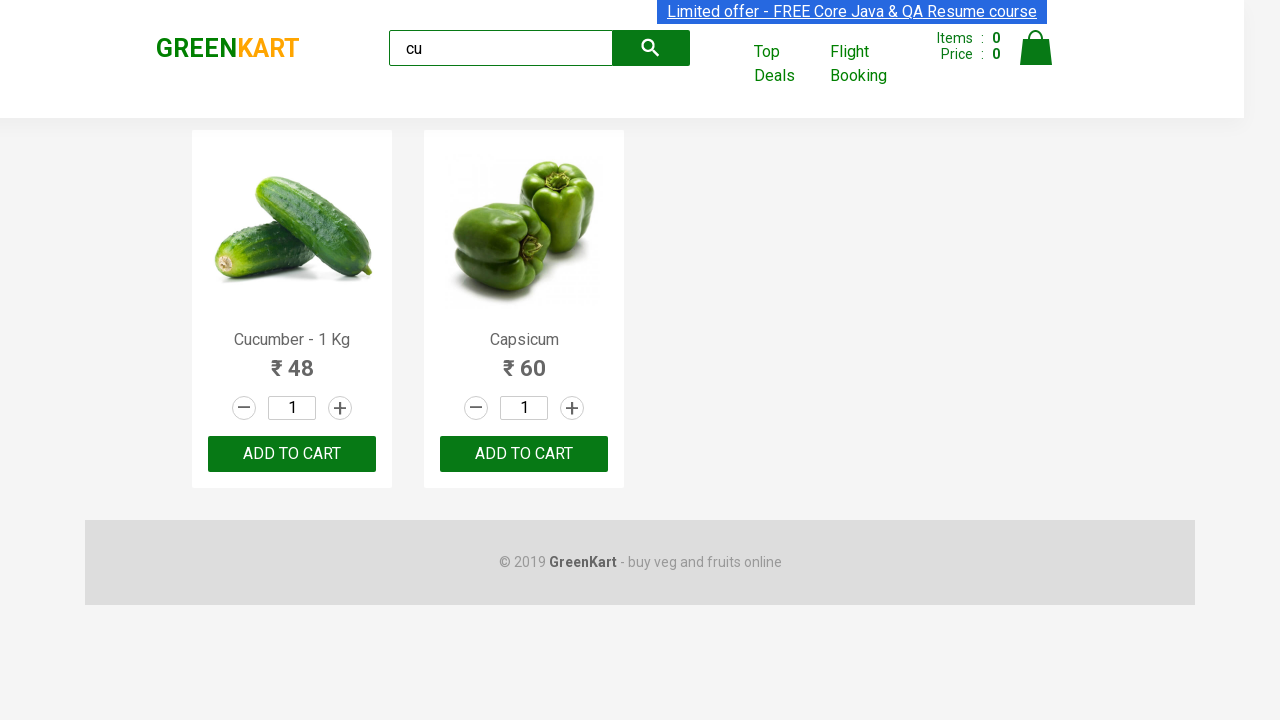

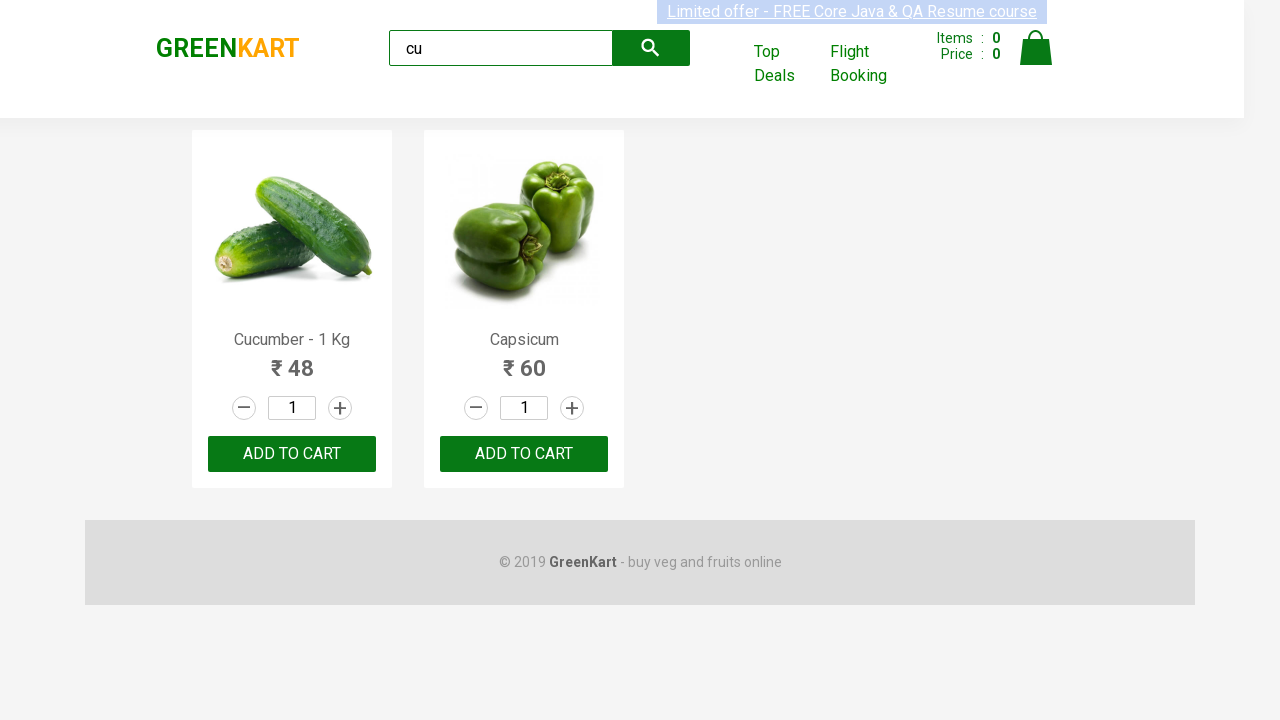